Tests a calculator by entering two numbers, clicking calculate, and verifying the result appears (with 3 second wait)

Starting URL: http://juliemr.github.io/protractor-demo/

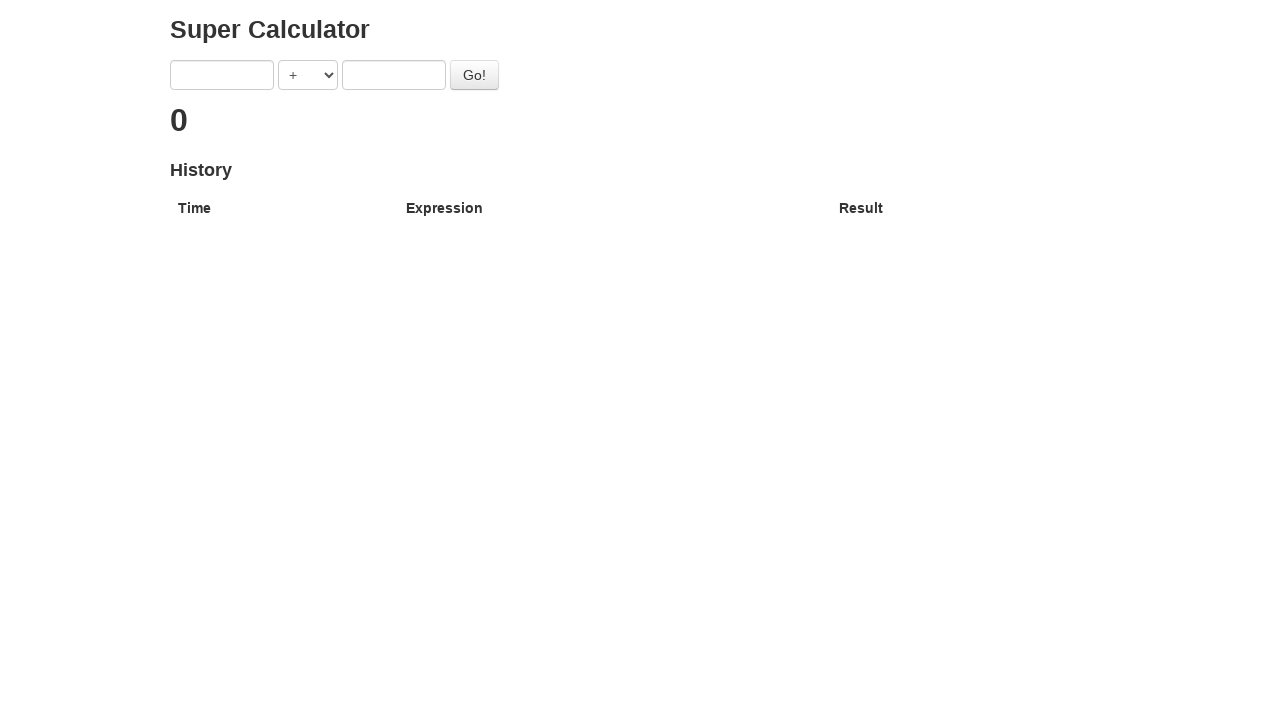

Entered first number '5' into calculator on //input[@ng-model='first']
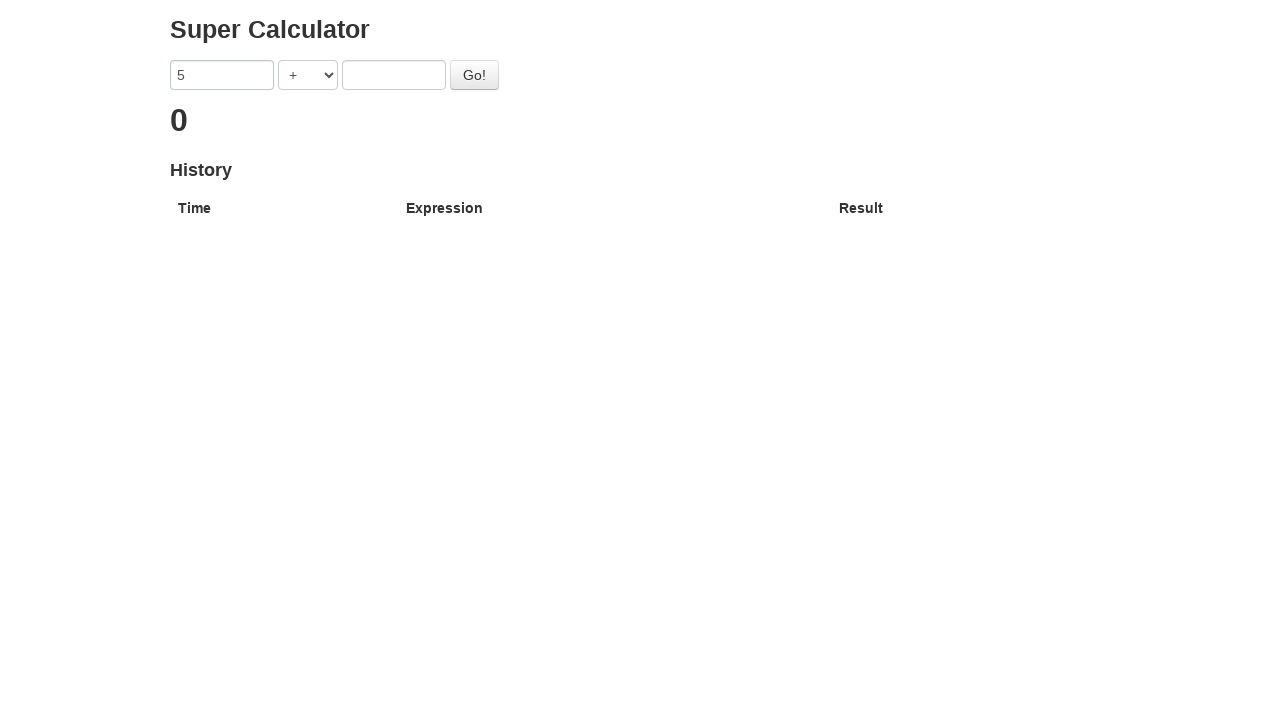

Entered second number '5' into calculator on //input[@ng-model='second']
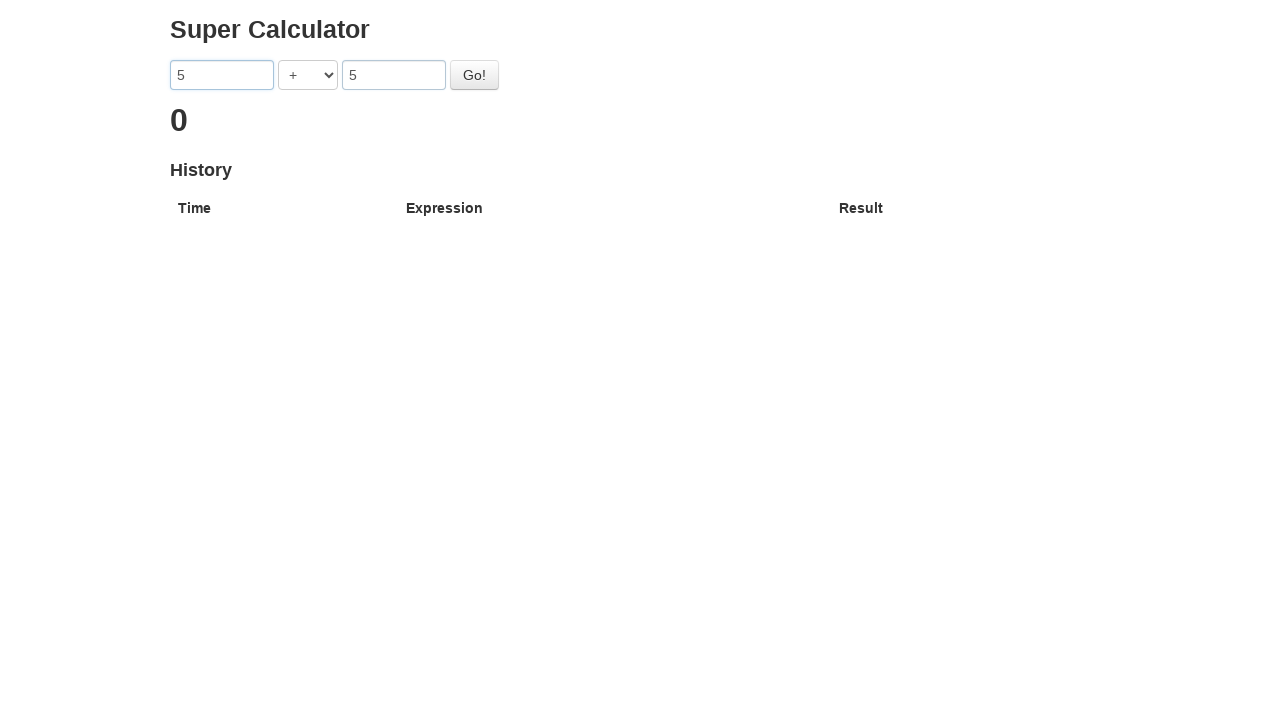

Clicked calculate button at (474, 75) on #gobutton
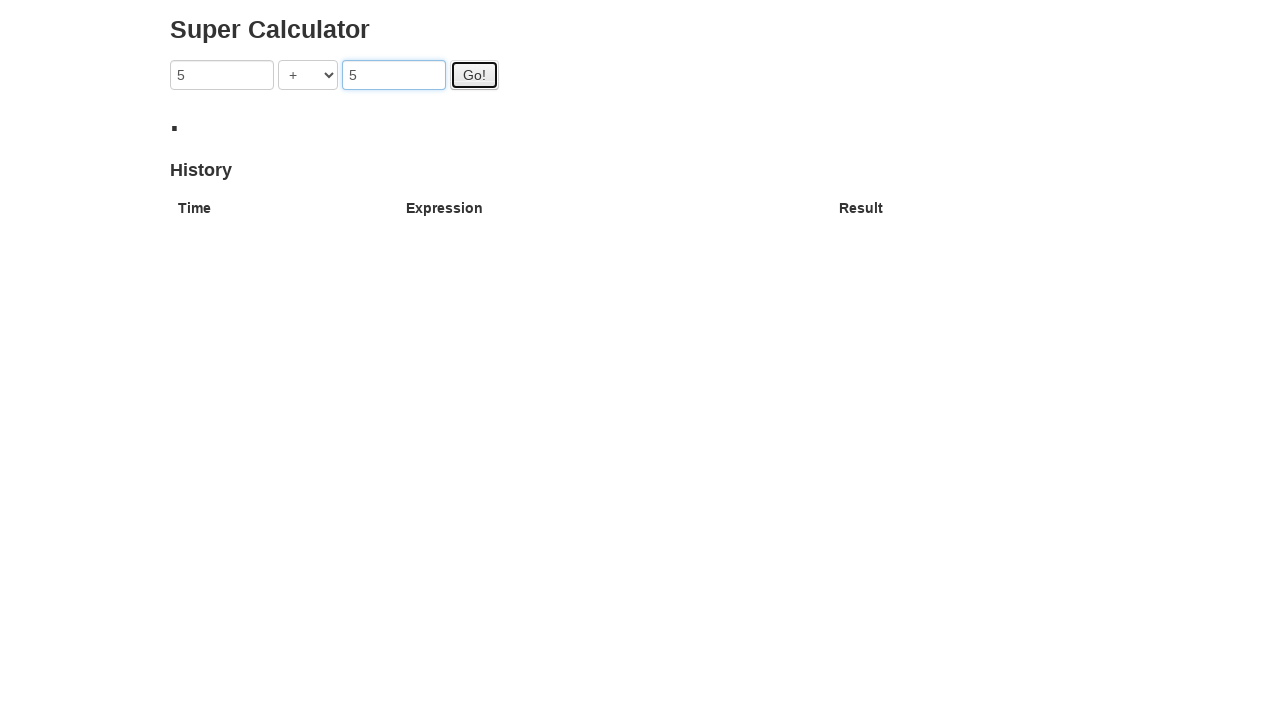

Calculator result '10' appeared after 3 second wait
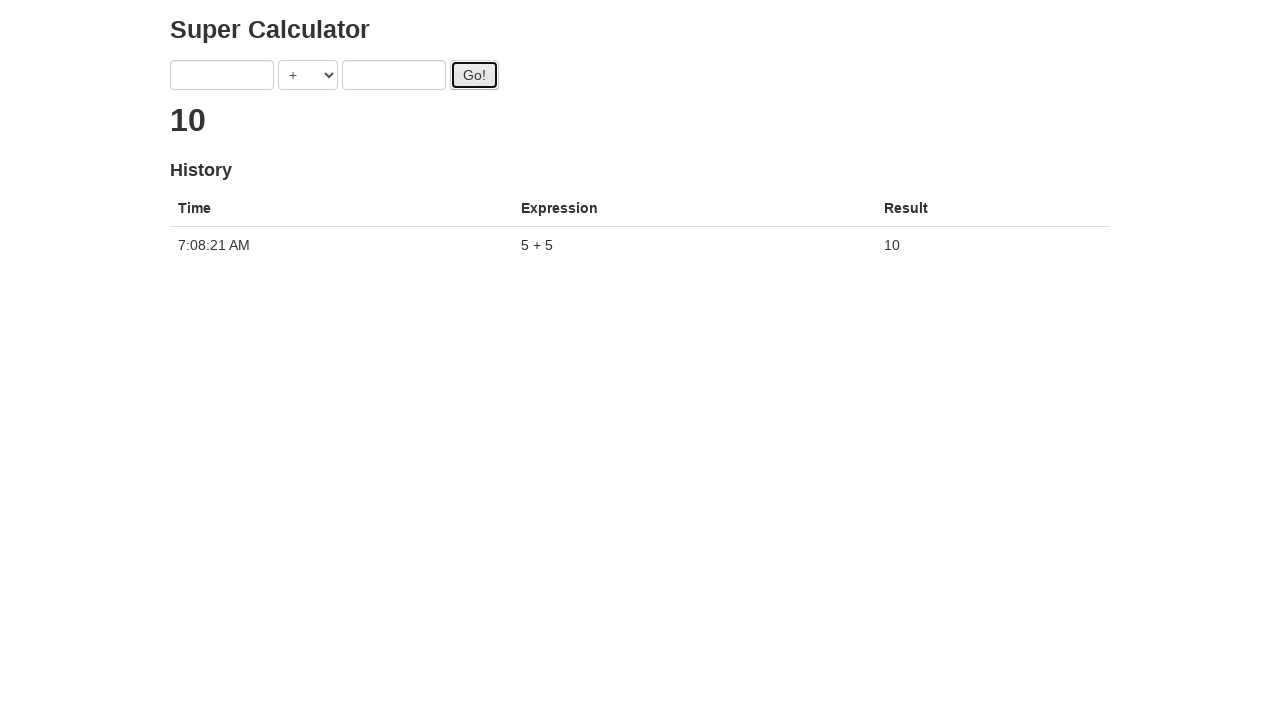

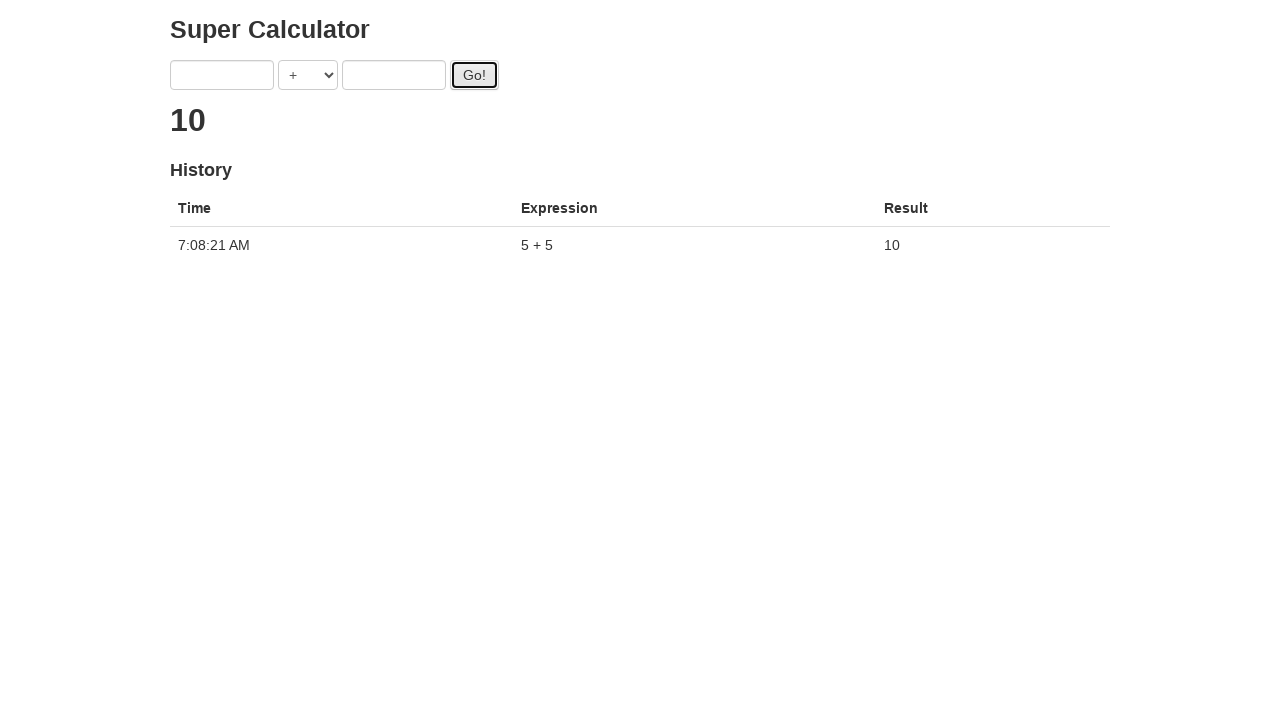